Opens 5 new windows by clicking a button and collects window handles

Starting URL: https://demoqa.com/browser-windows

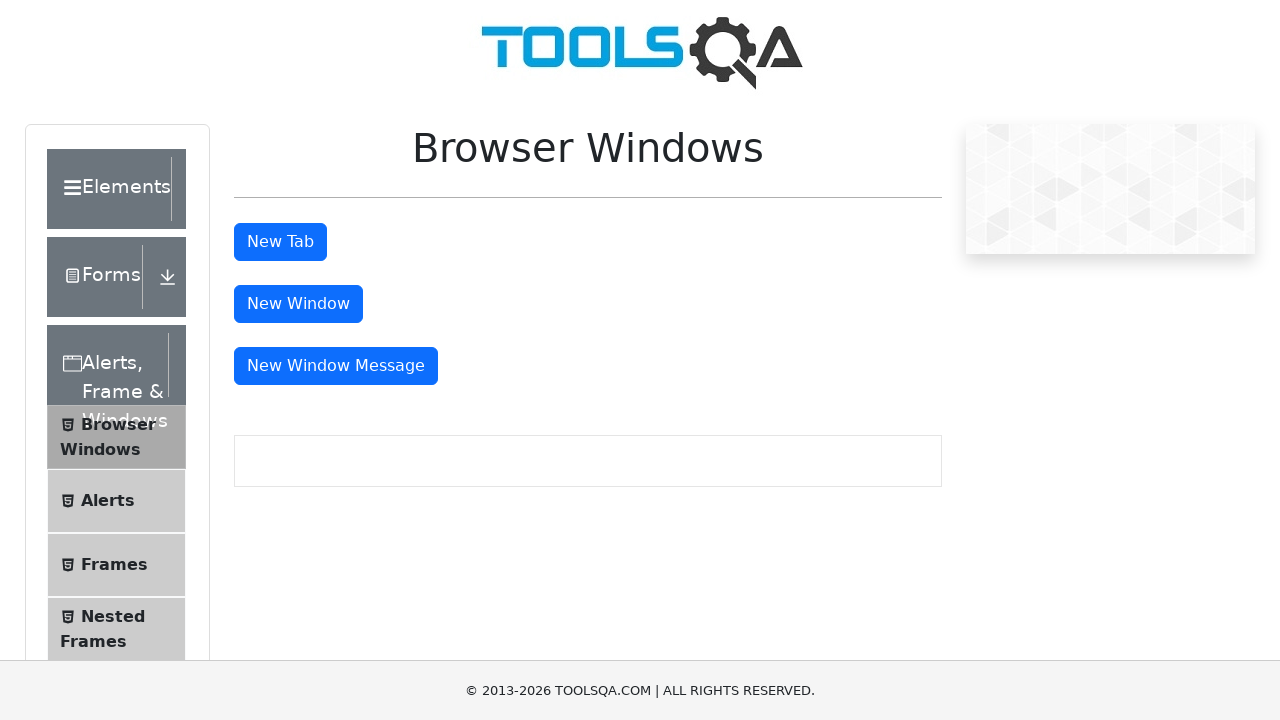

Stored current page context
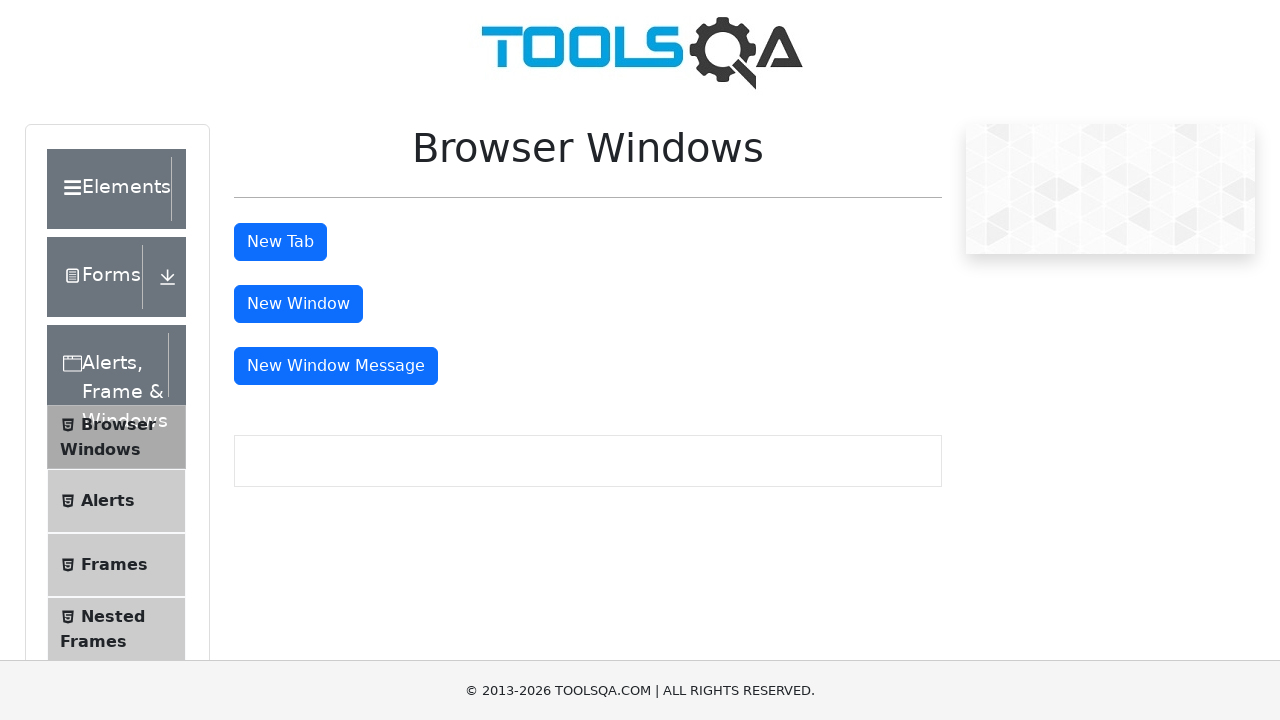

Clicked window button (click 1 of 5) at (298, 304) on #windowButton
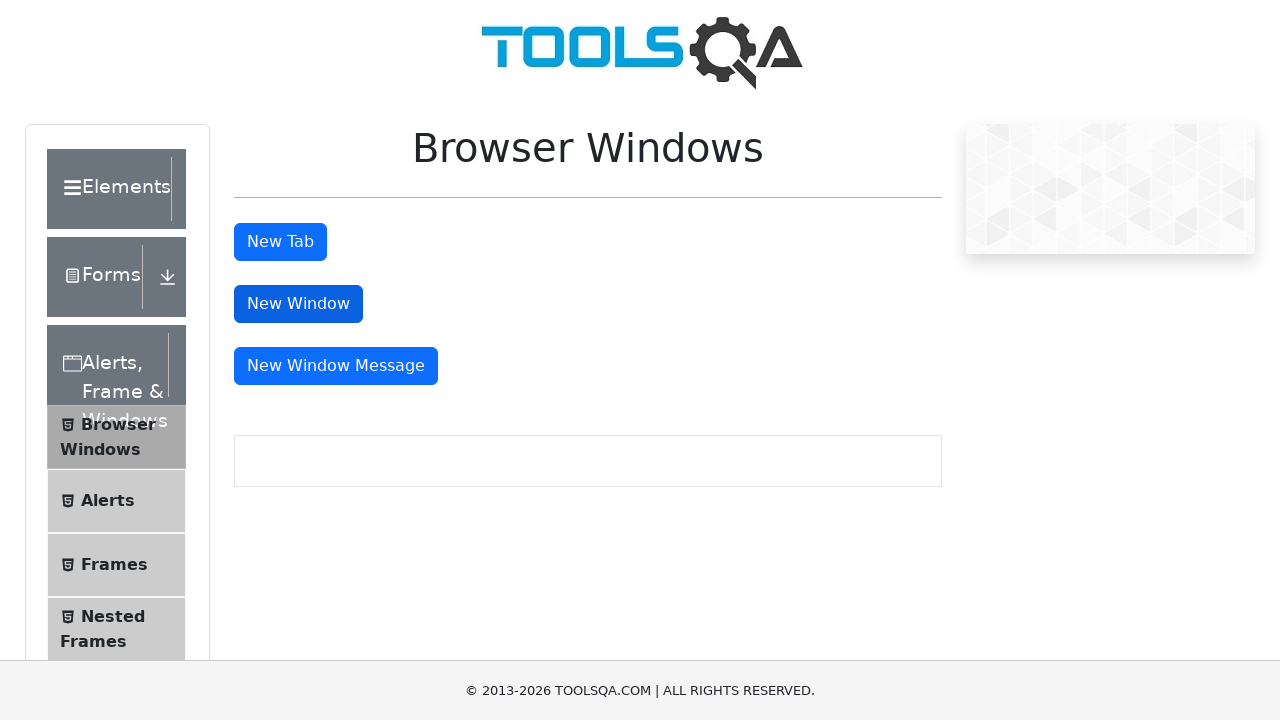

Clicked window button (click 2 of 5) at (298, 304) on #windowButton
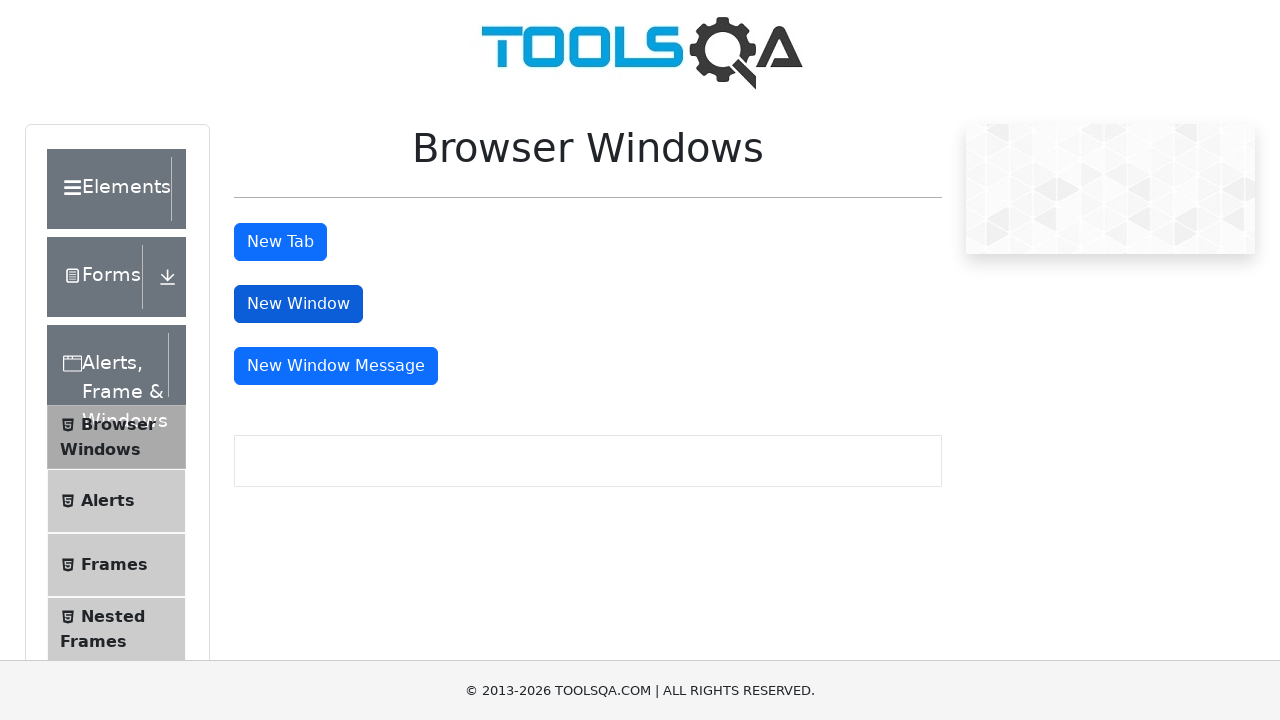

Clicked window button (click 3 of 5) at (298, 304) on #windowButton
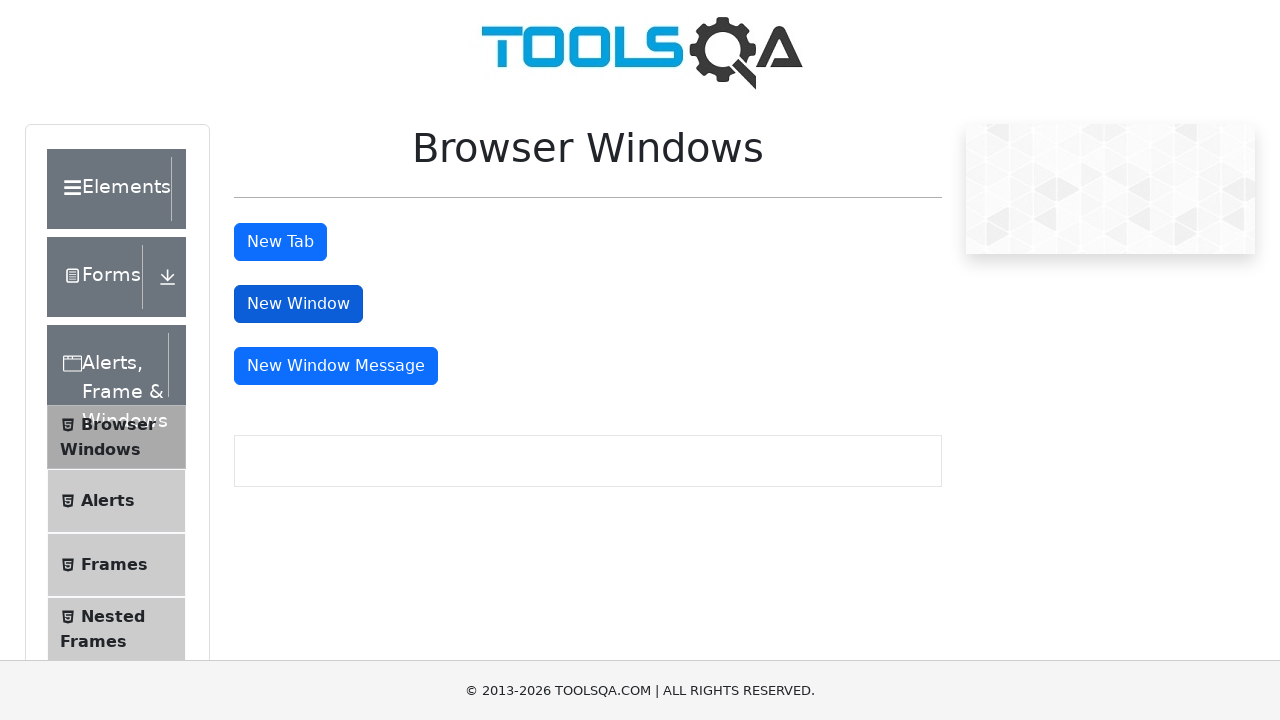

Clicked window button (click 4 of 5) at (298, 304) on #windowButton
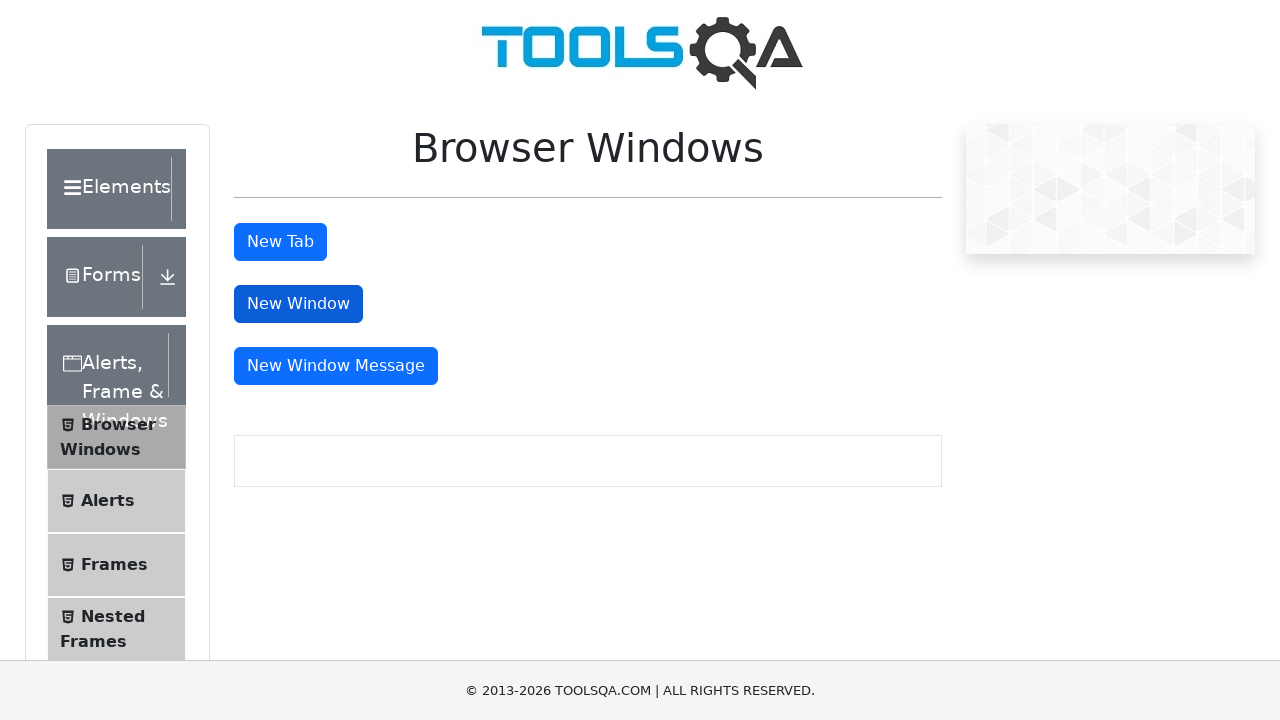

Clicked window button (click 5 of 5) at (298, 304) on #windowButton
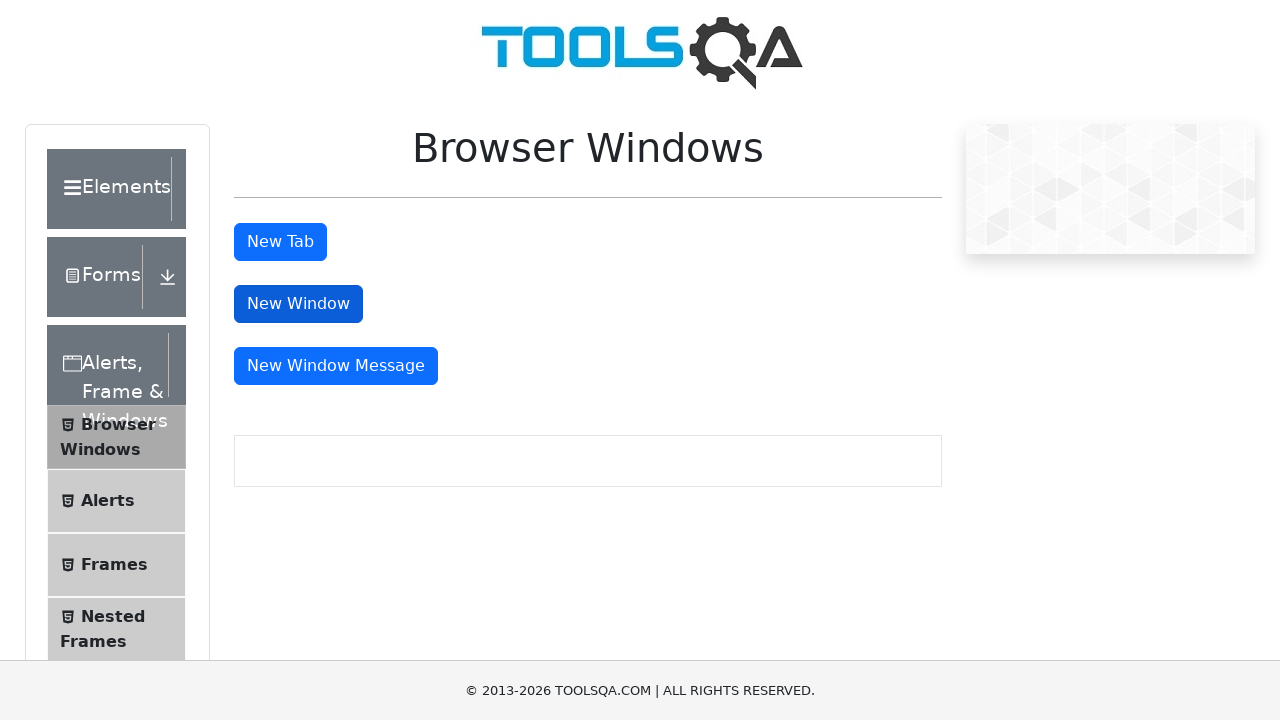

Collected all window handles from context
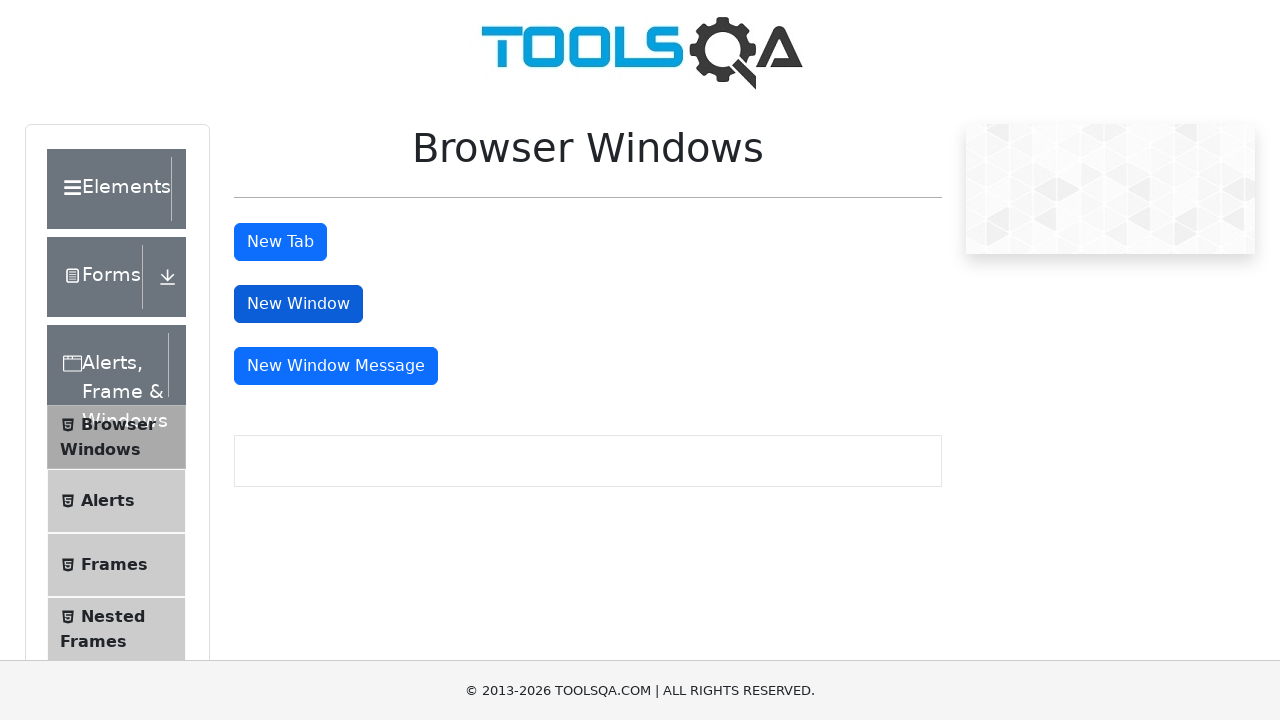

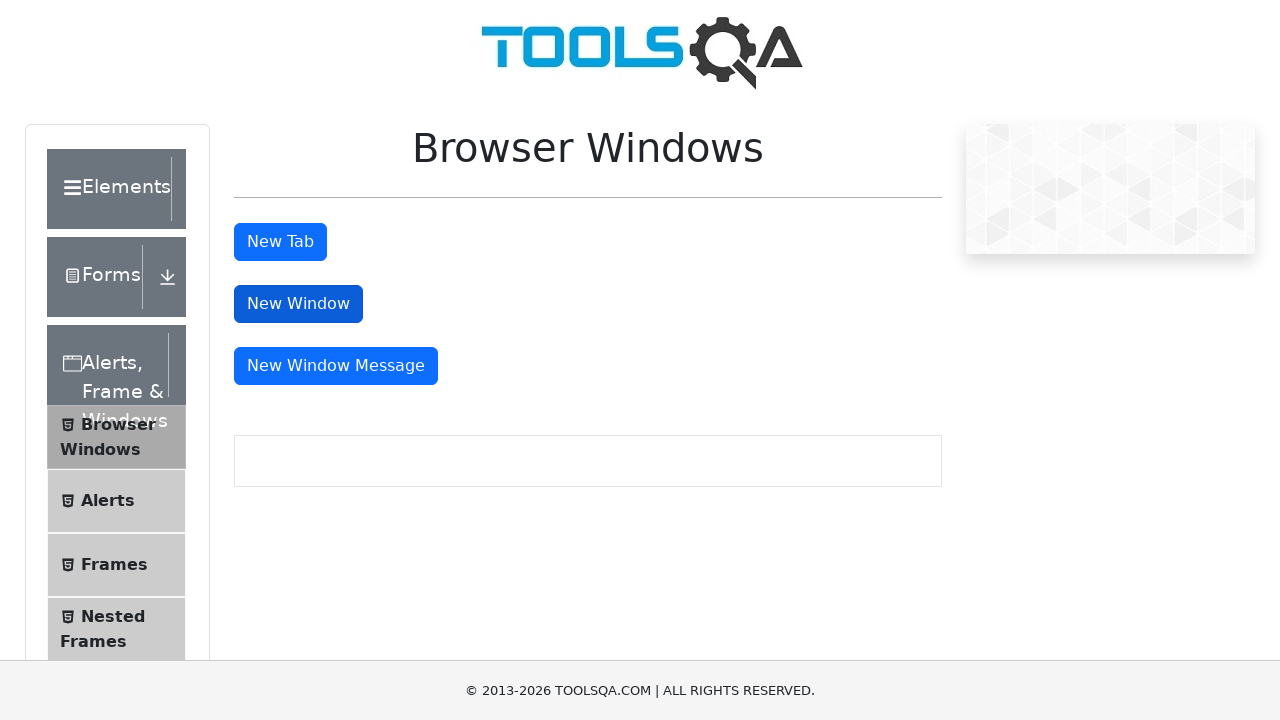